Tests browser window/tab handling by clicking a button that opens a new tab, switching focus to the new tab, reading text content from it, and then switching back to the parent window.

Starting URL: https://demoqa.com/browser-windows

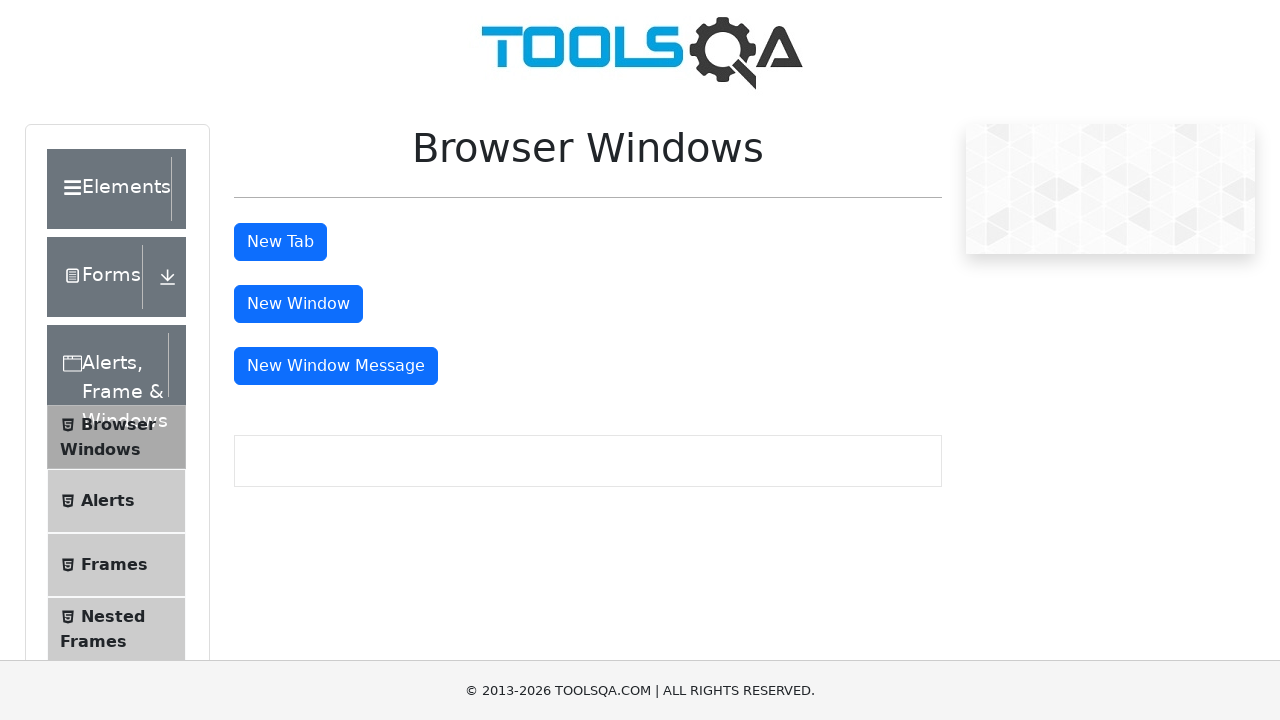

Clicked button to open new tab at (280, 242) on #tabButton
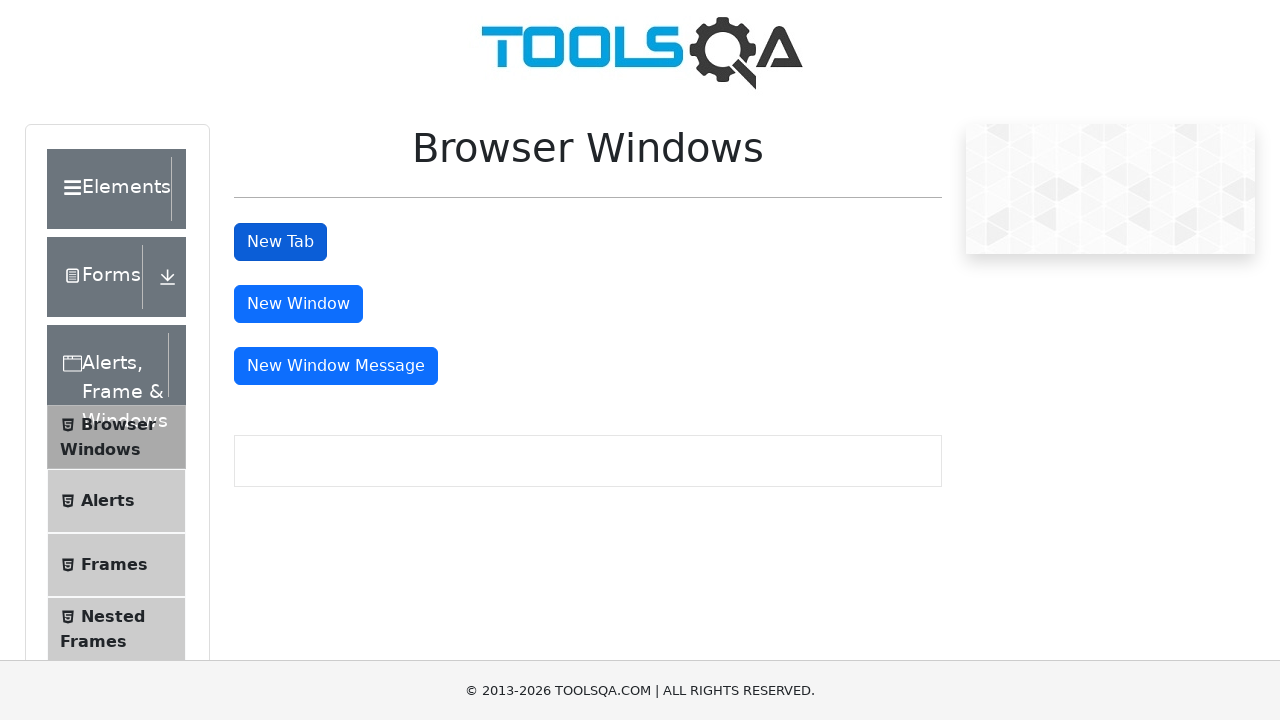

New tab opened and captured
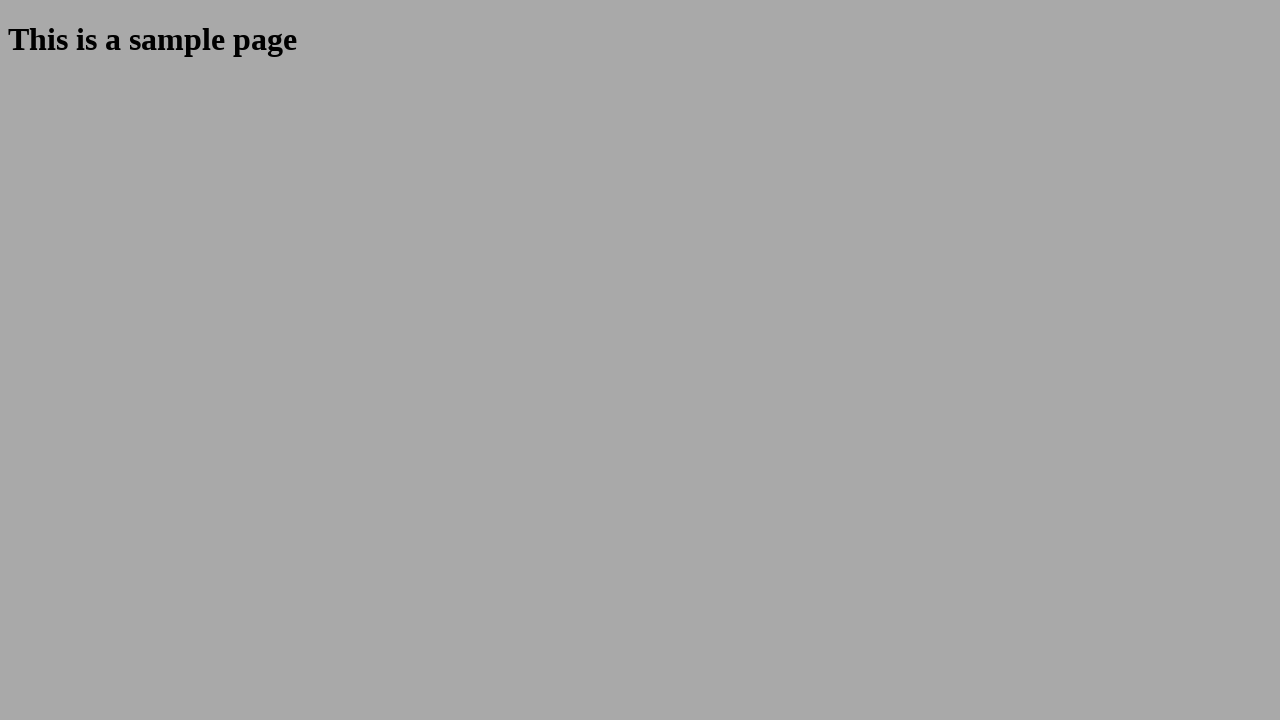

New tab fully loaded
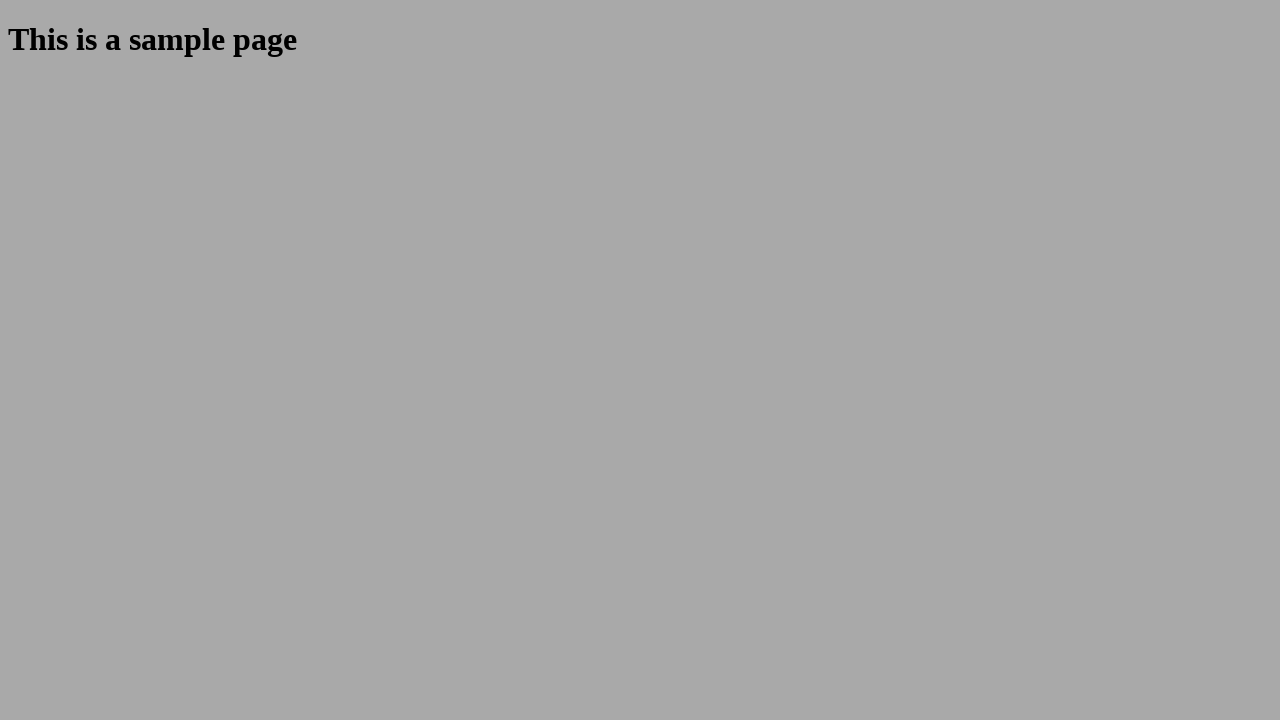

Read heading text from new tab: 'This is a sample page'
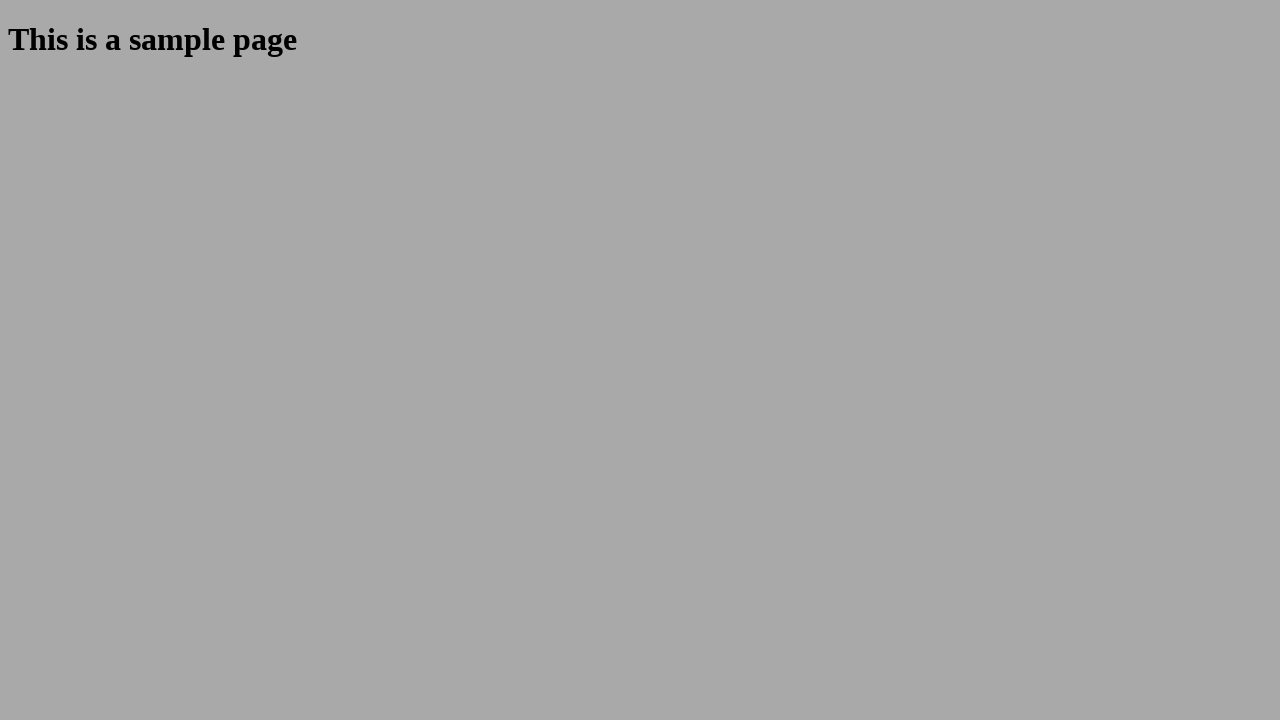

Switched focus back to parent window and verified tab button still present
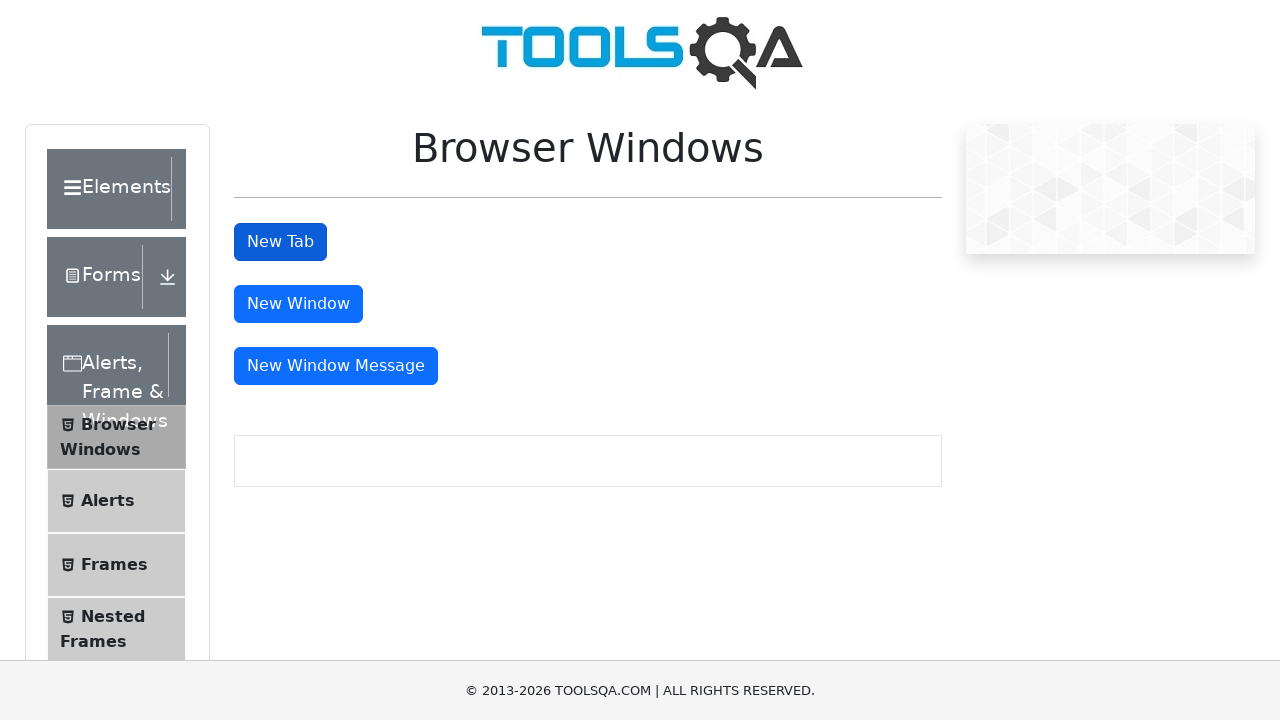

Test execution completed successfully
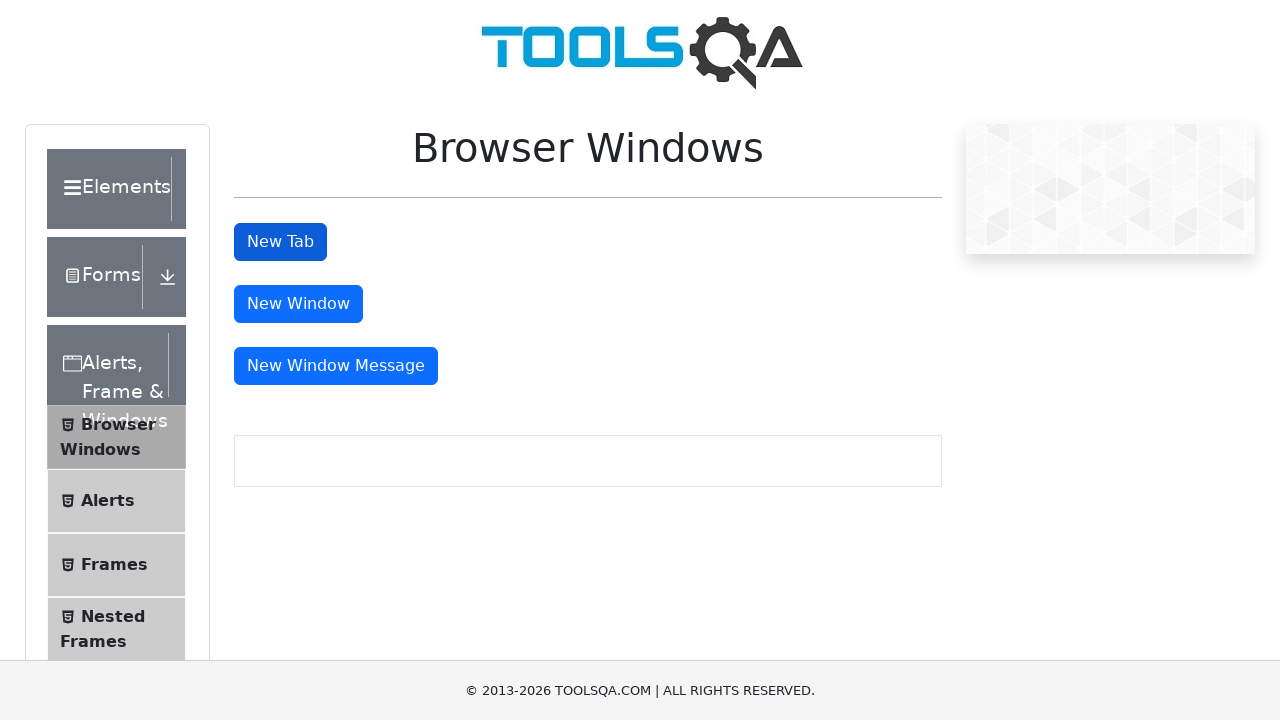

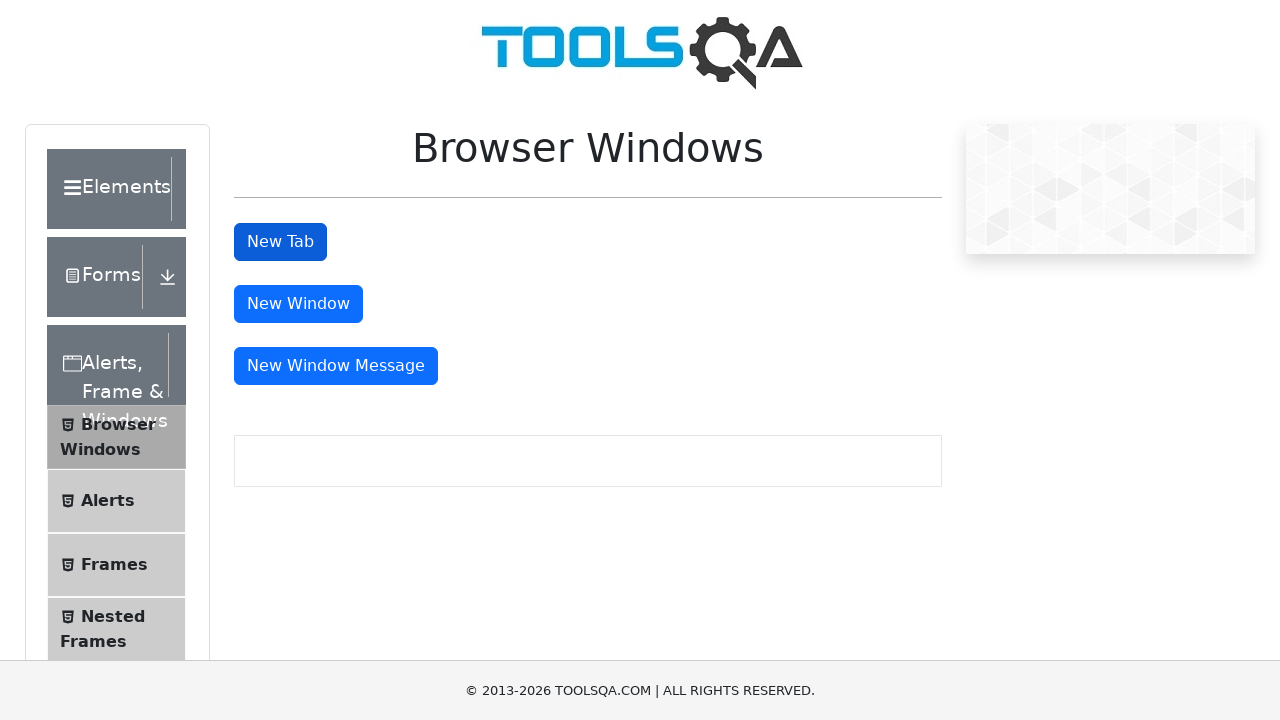